Tests file upload functionality by selecting a file, clicking upload button, and verifying the uploaded file name appears on the page

Starting URL: https://theinternet.przyklady.javastart.pl/upload

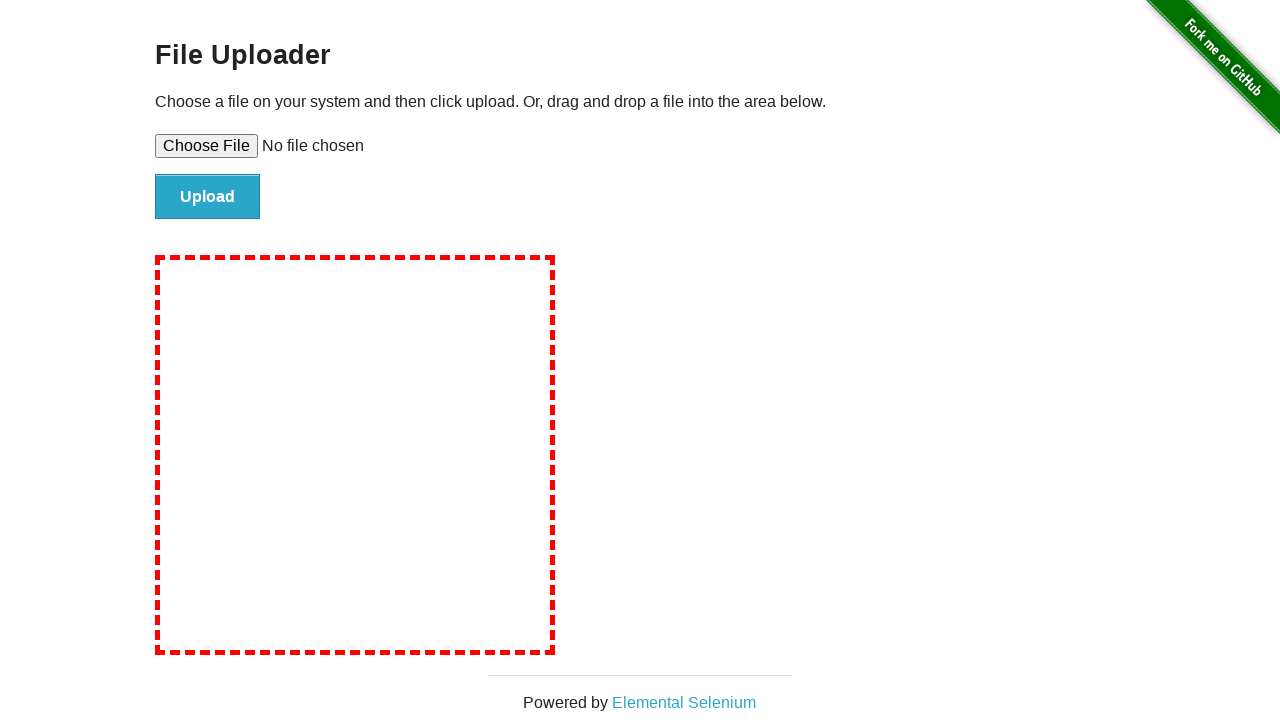

Set testfile.txt as input file for upload
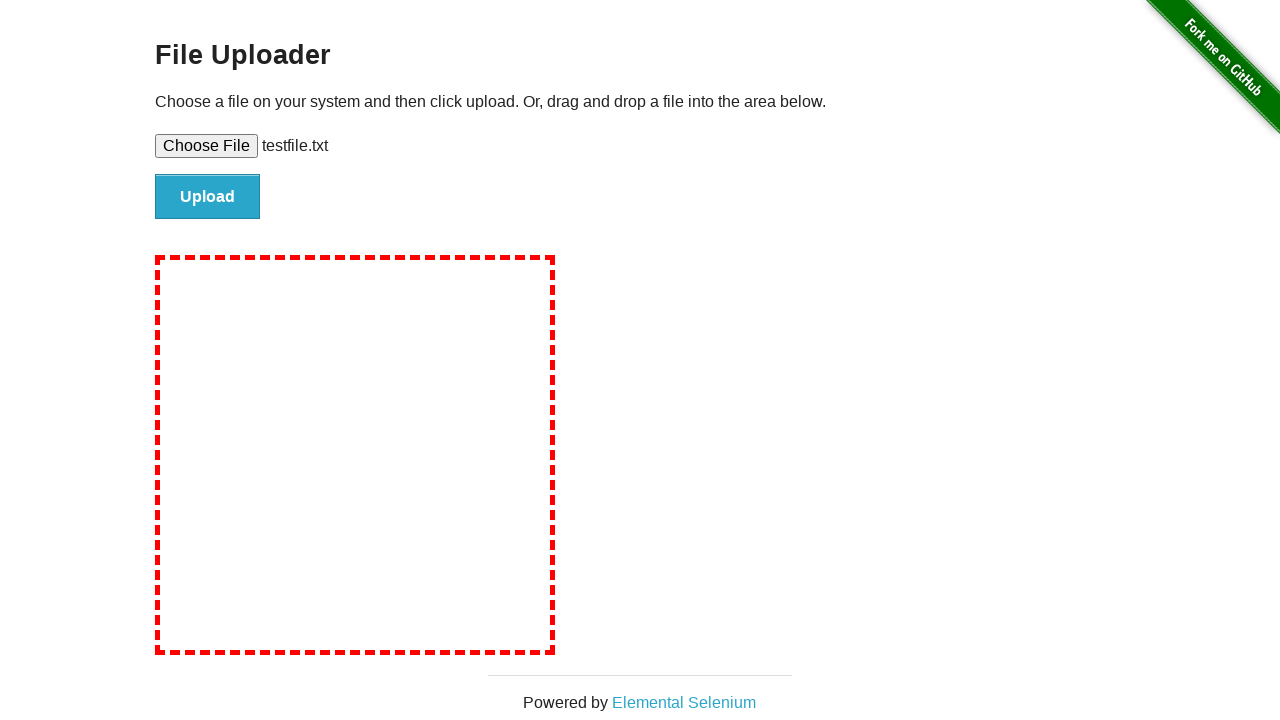

Clicked upload button to submit file at (208, 197) on #file-submit
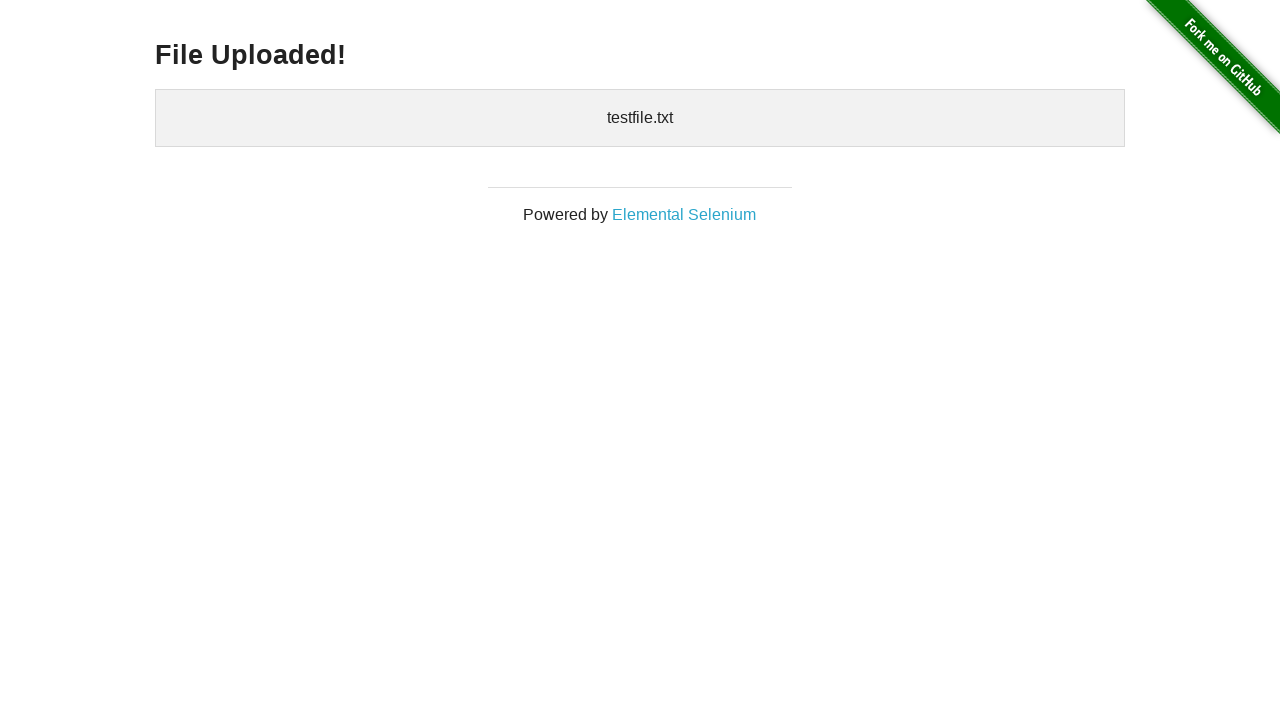

Waited for uploaded files section to appear
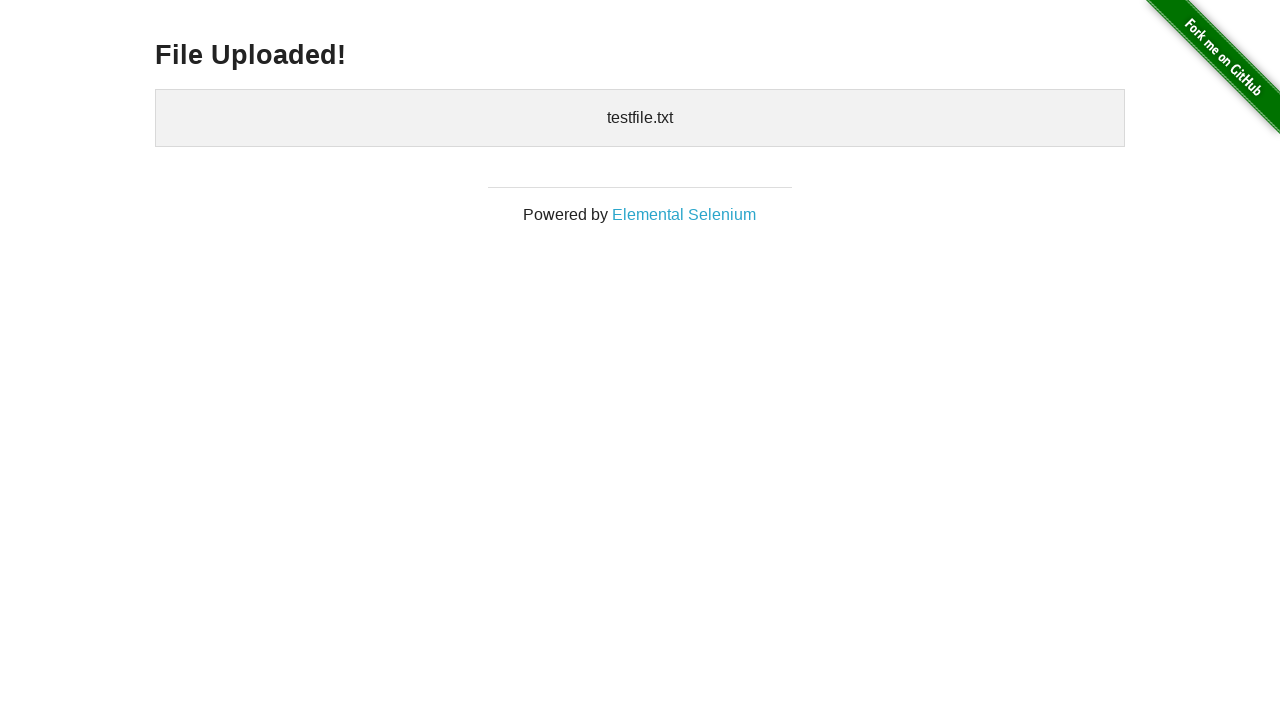

Retrieved uploaded files text content
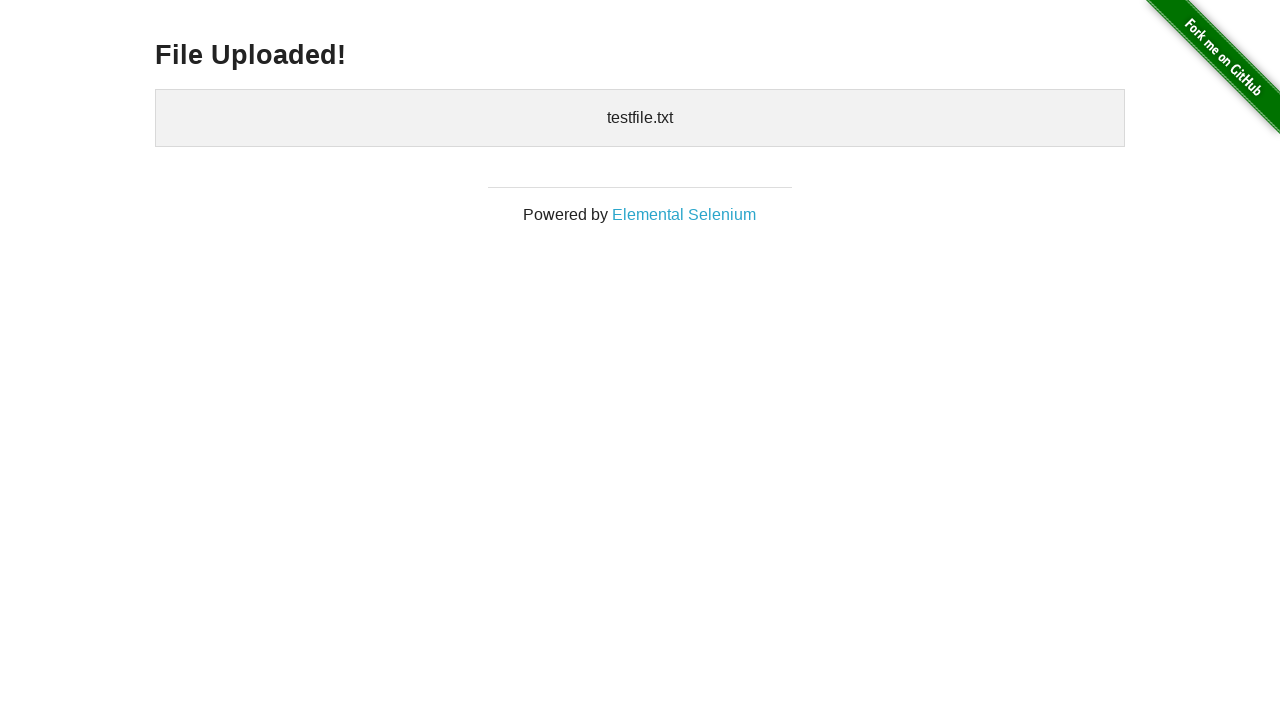

Verified that 'testfile.txt' appears in uploaded files
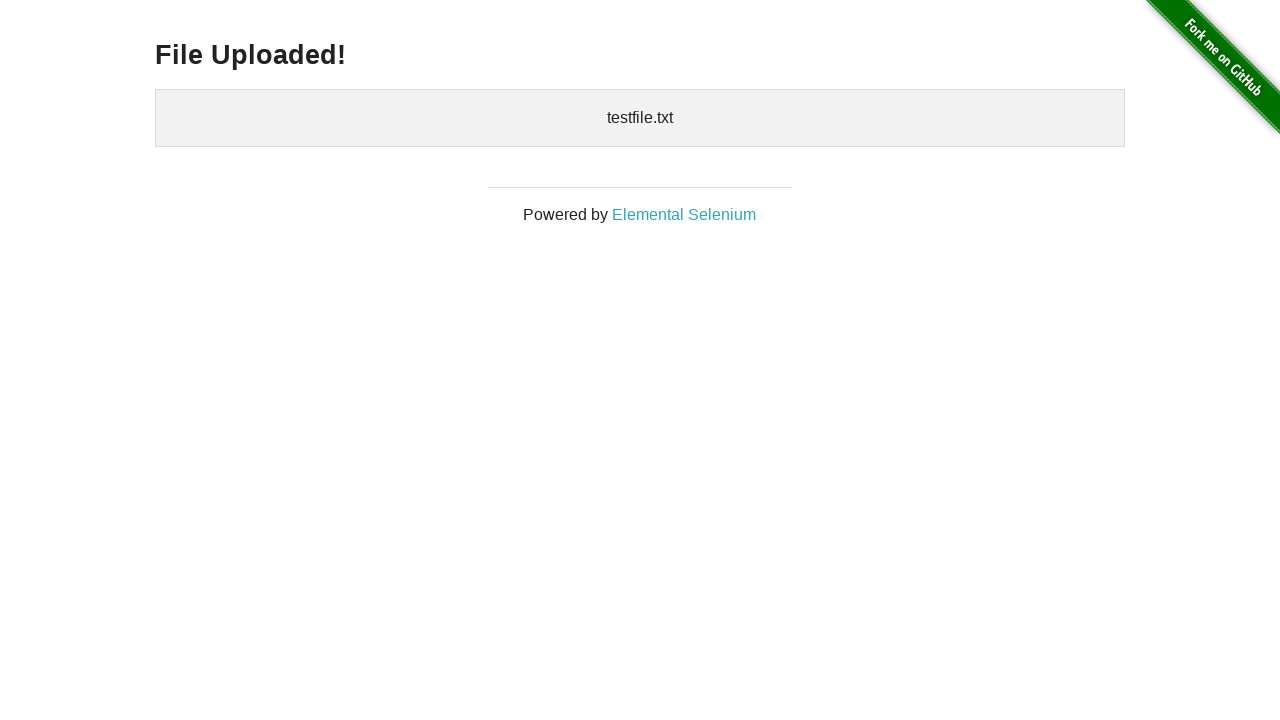

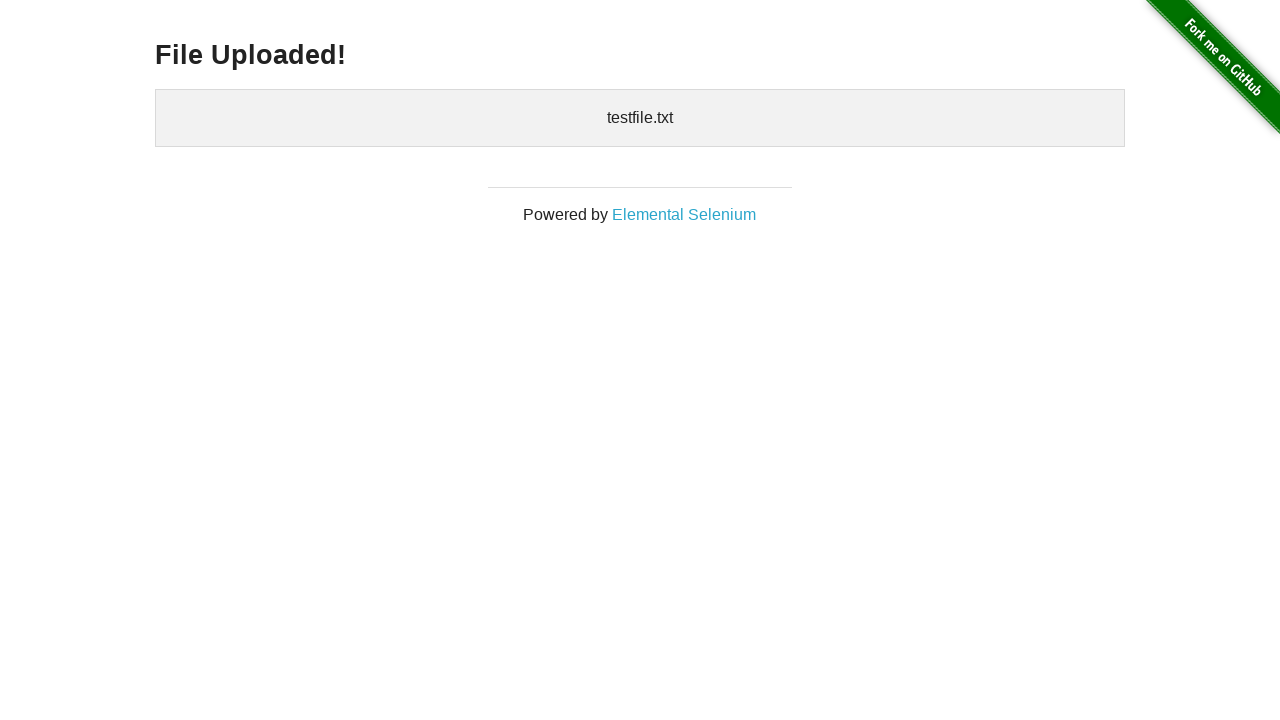